Navigates to a GitHub user profile page and waits briefly to verify the page loads

Starting URL: https://github.com/Sumit021995/

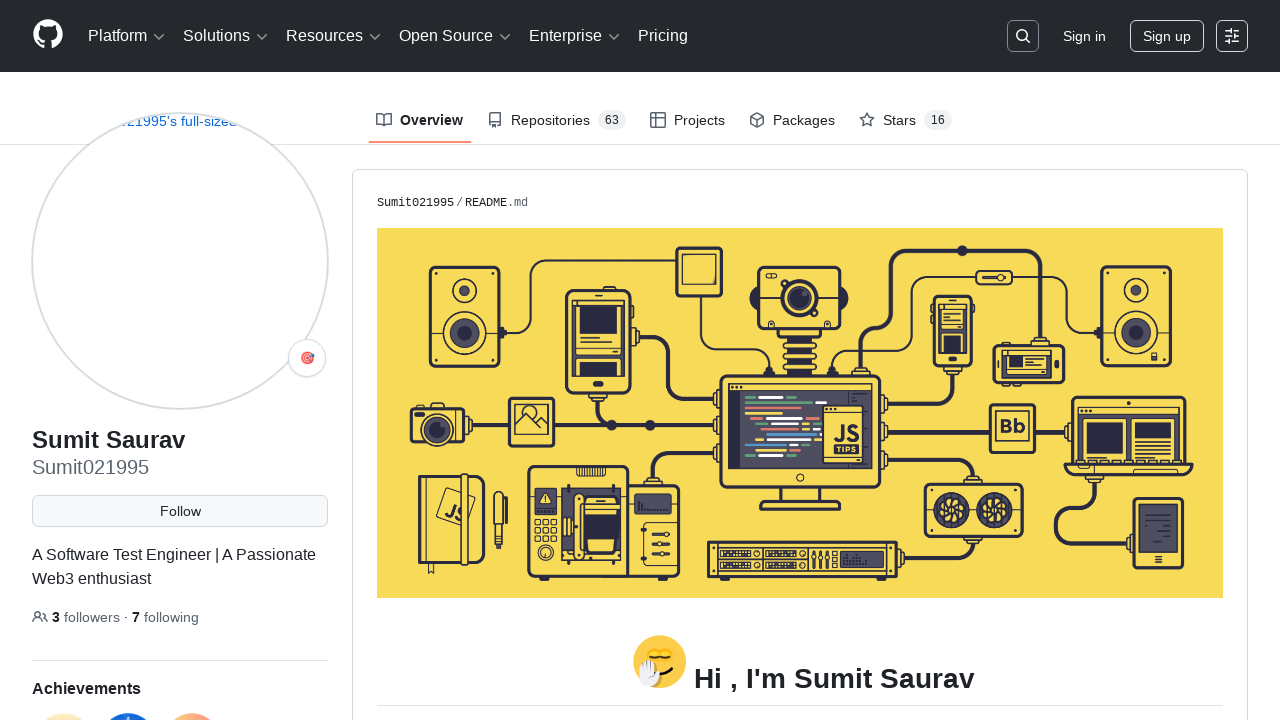

Waited for GitHub profile page to load (domcontentloaded state reached)
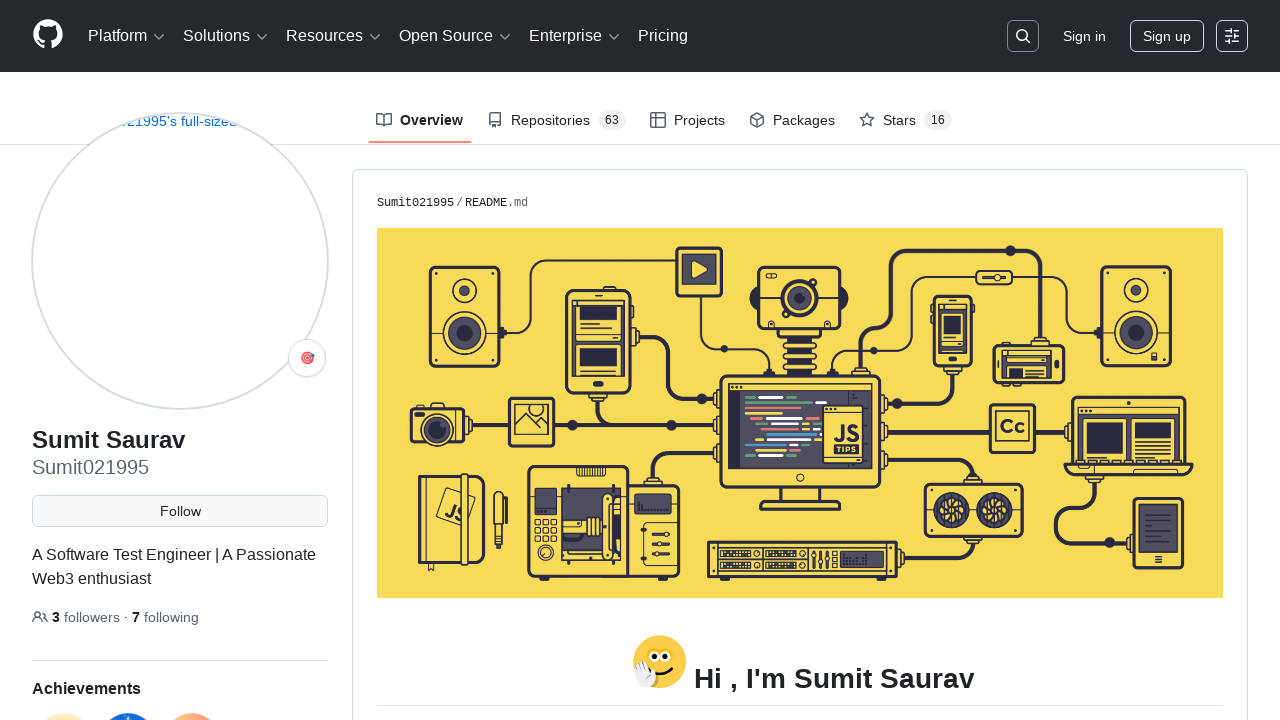

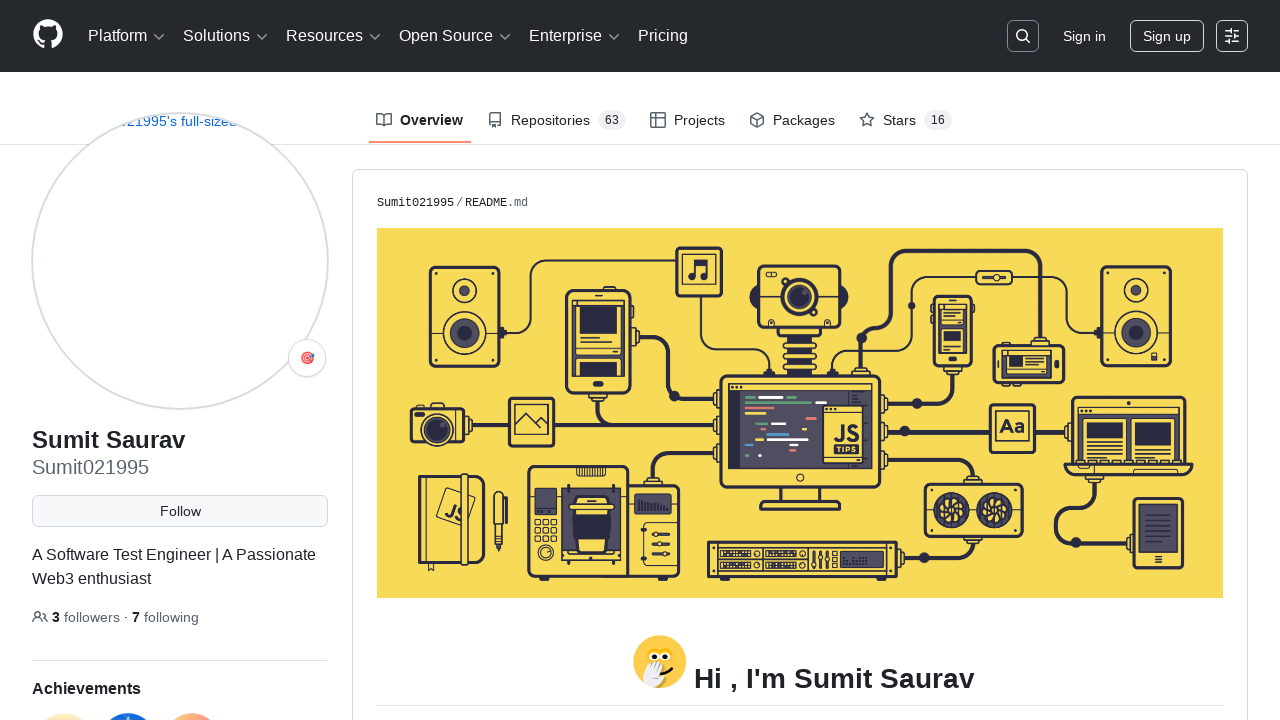